Tests adding and then removing an element by clicking Add Element and then Delete buttons

Starting URL: https://the-internet.herokuapp.com/add_remove_elements/

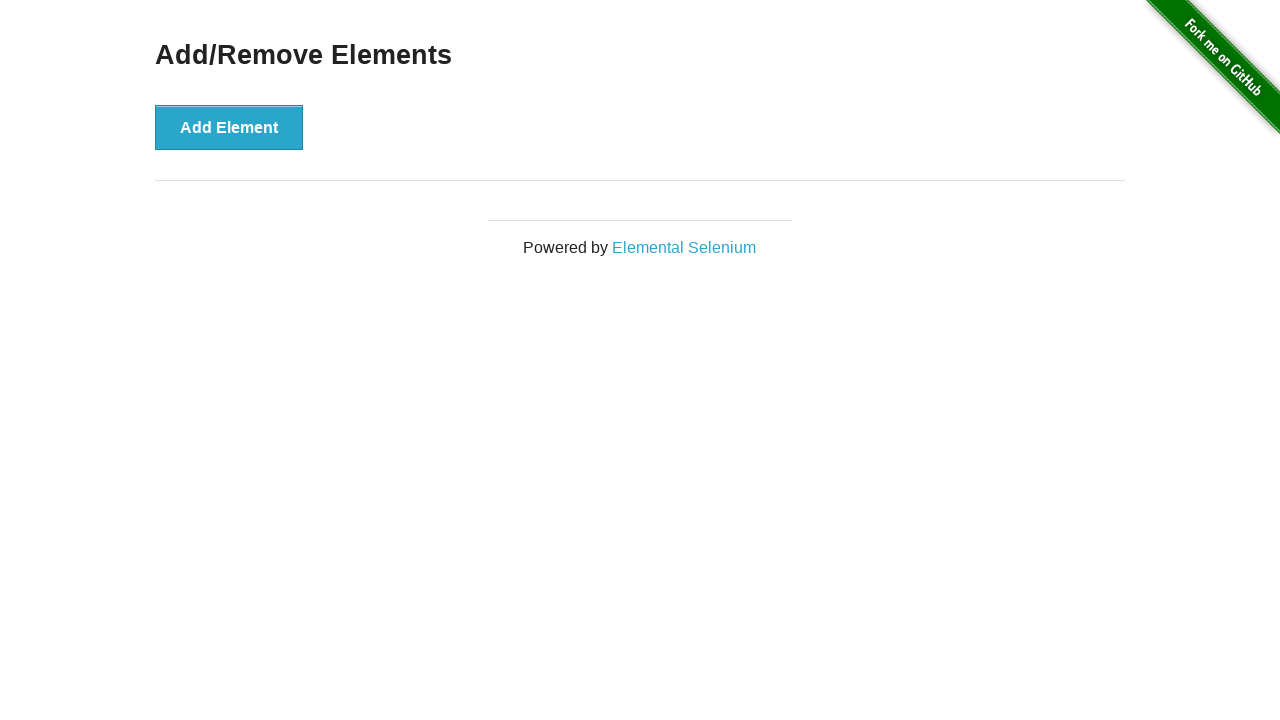

Clicked Add Element button at (229, 127) on button:has-text('Add Element')
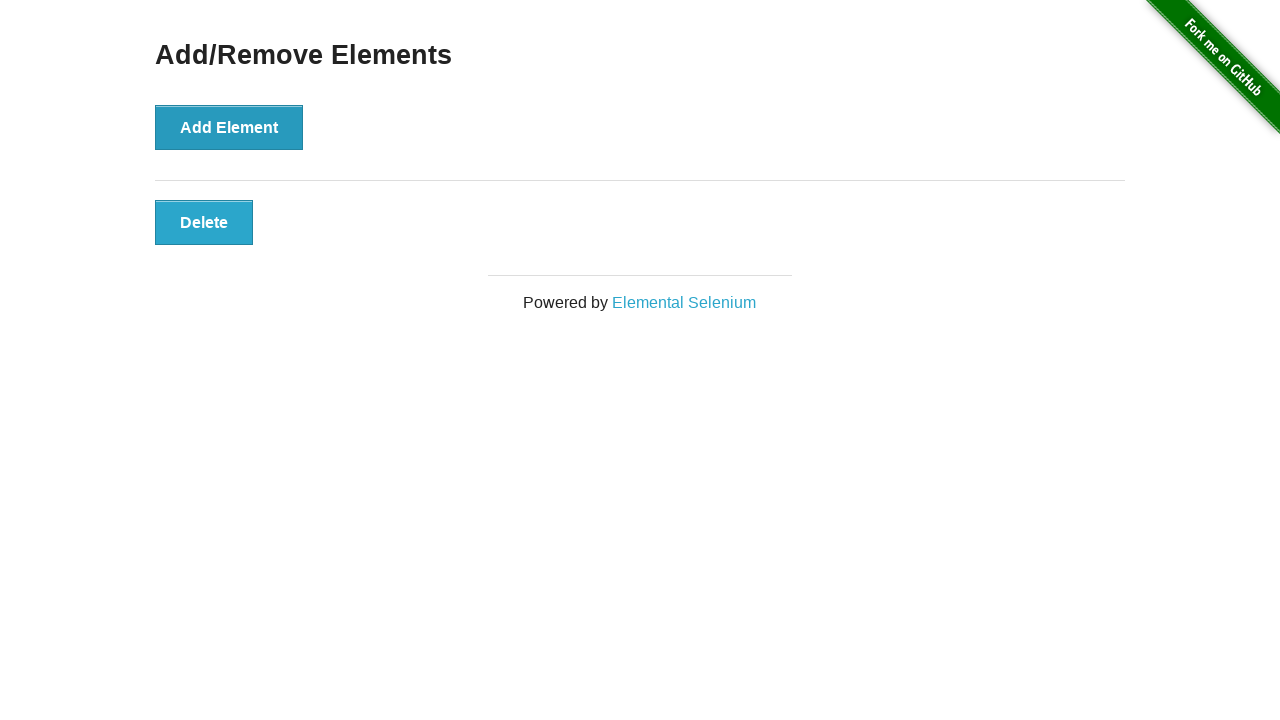

Delete button appeared after adding element
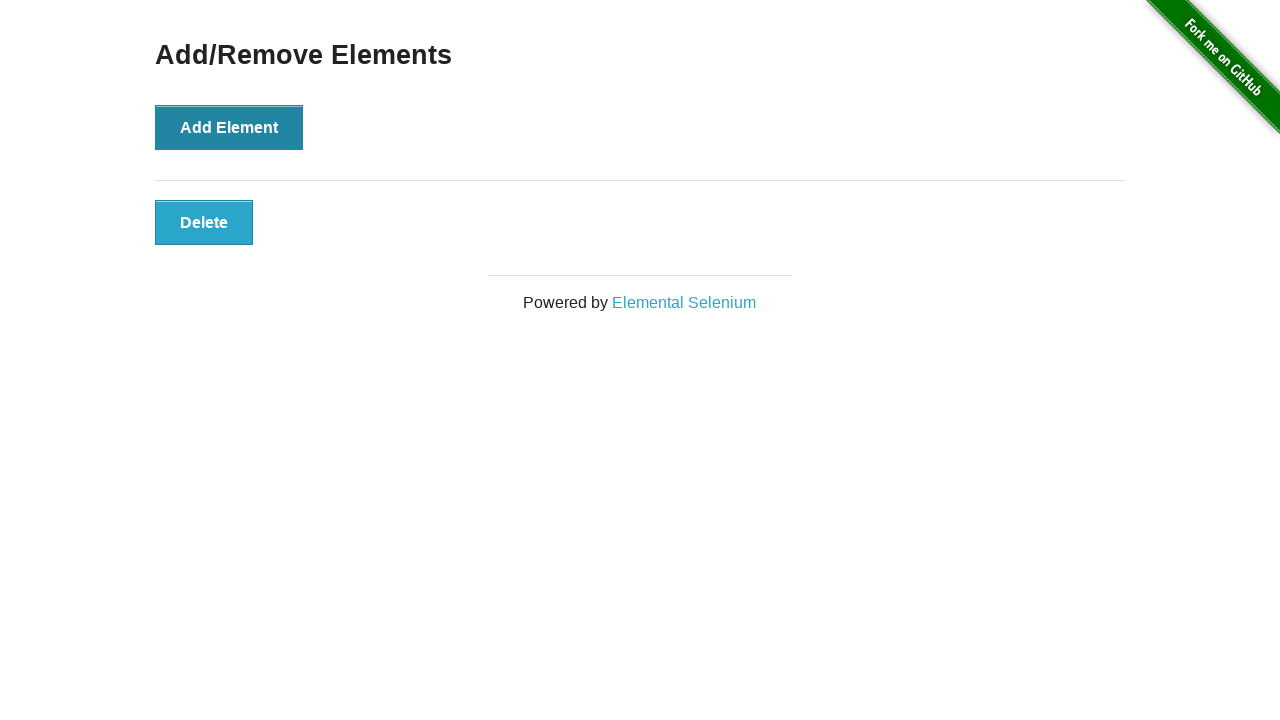

Clicked Delete button to remove the element at (204, 222) on button:has-text('Delete')
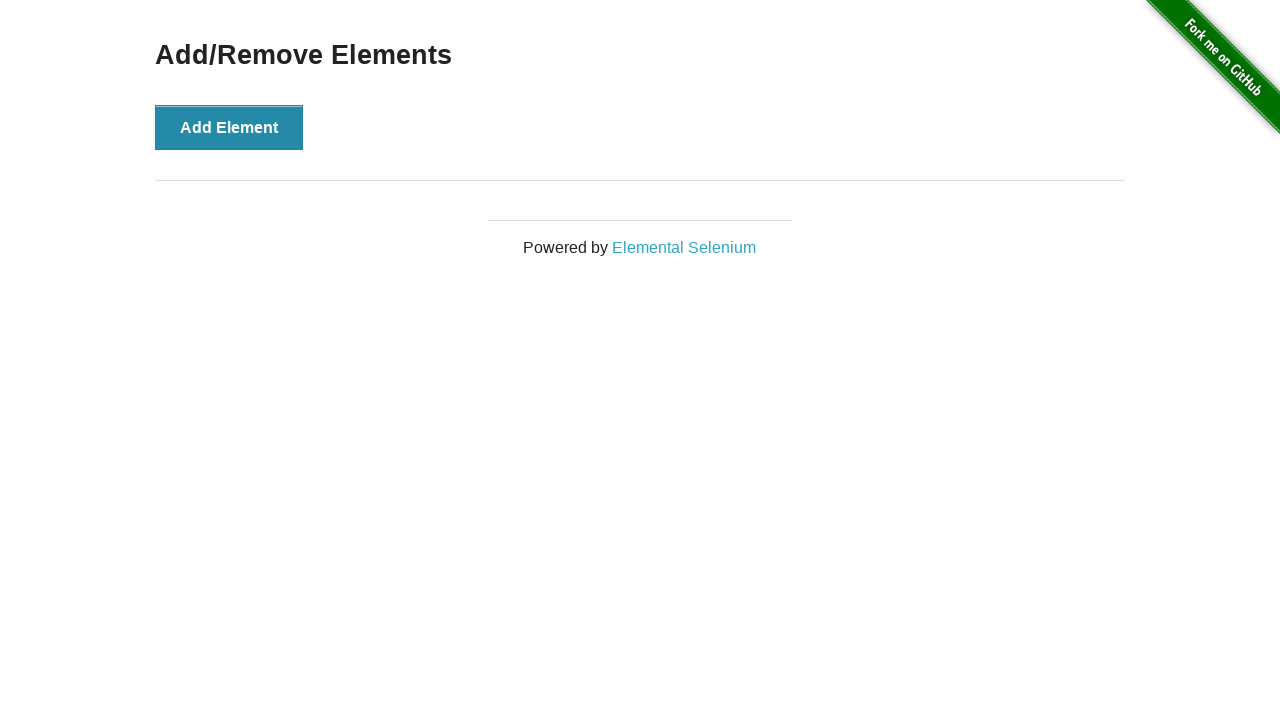

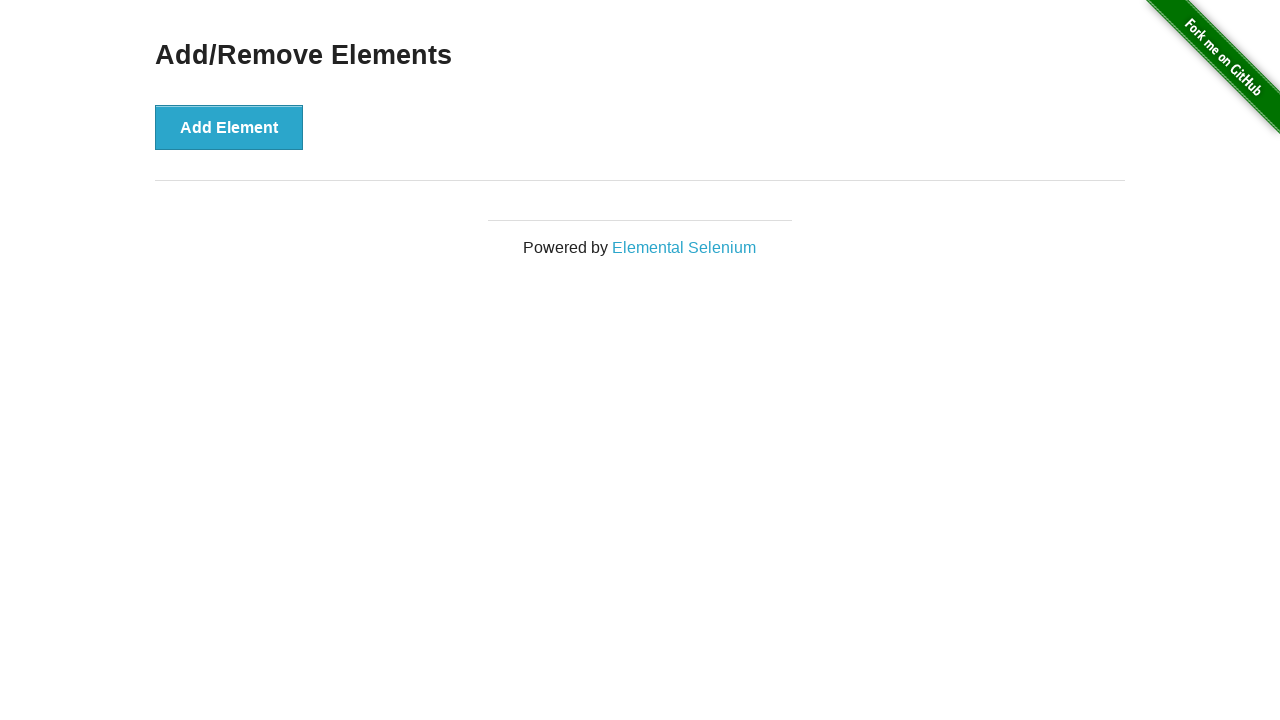